Tests dropdown select functionality by reading two numbers from the page, calculating their sum, and selecting the corresponding value from a dropdown menu. Also executes custom JavaScript to change the page title and show an alert.

Starting URL: http://suninjuly.github.io/selects1.html

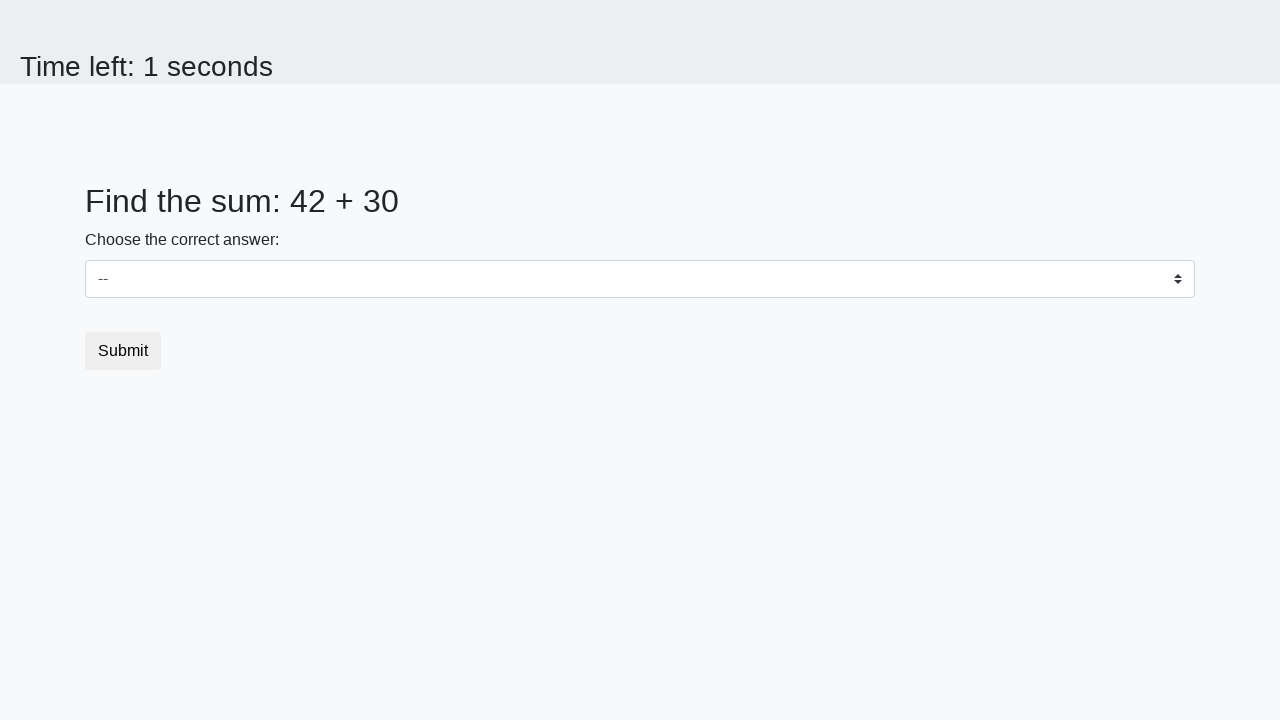

Read first number from #num1 element
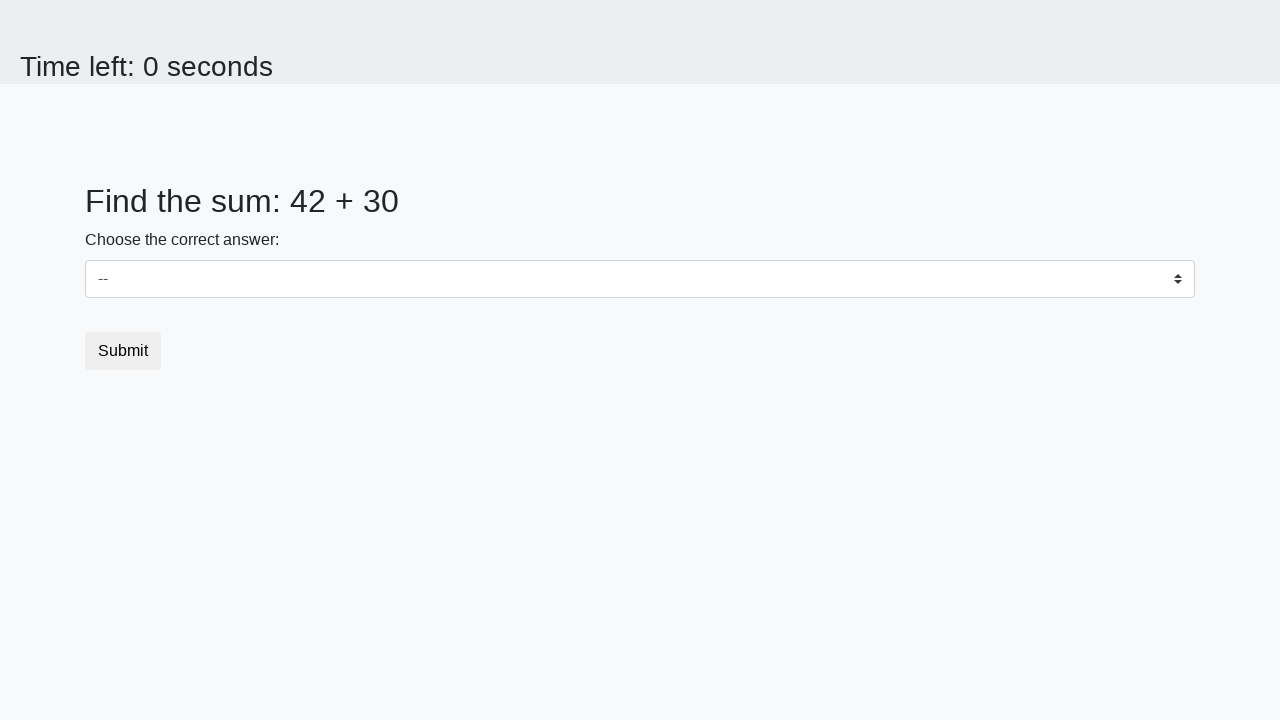

Read second number from #num2 element
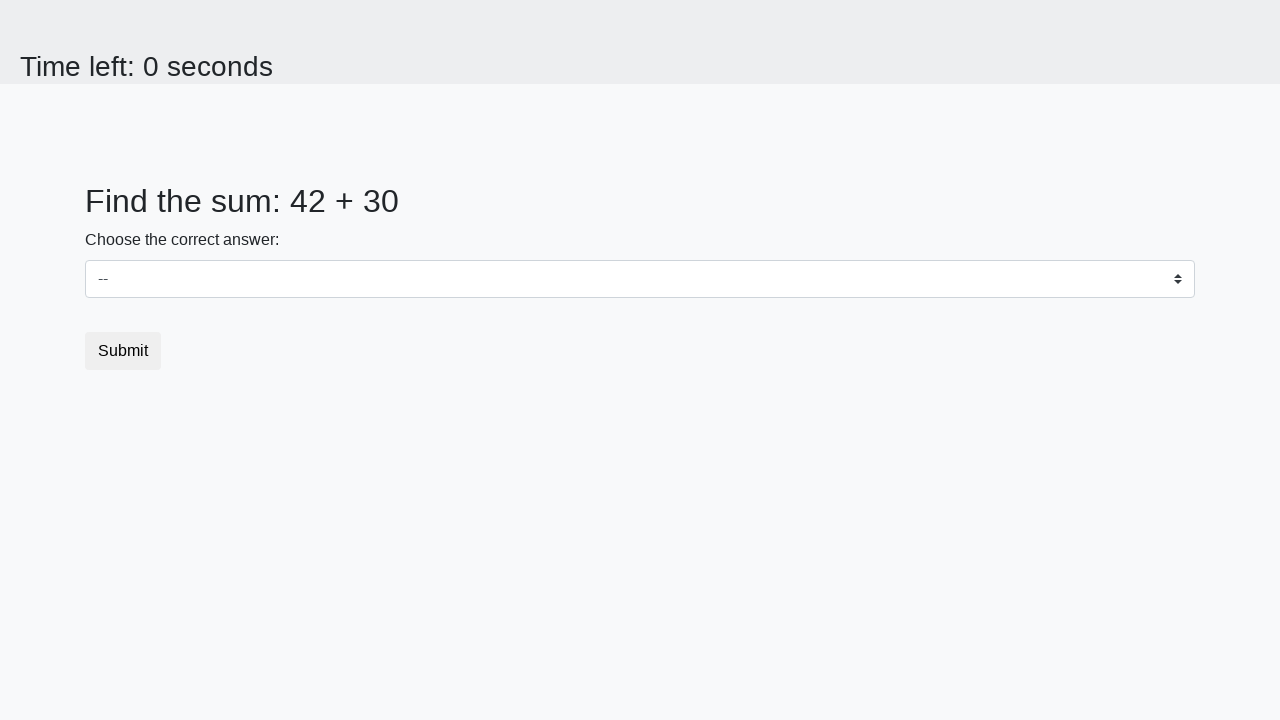

Calculated sum of numbers: 72
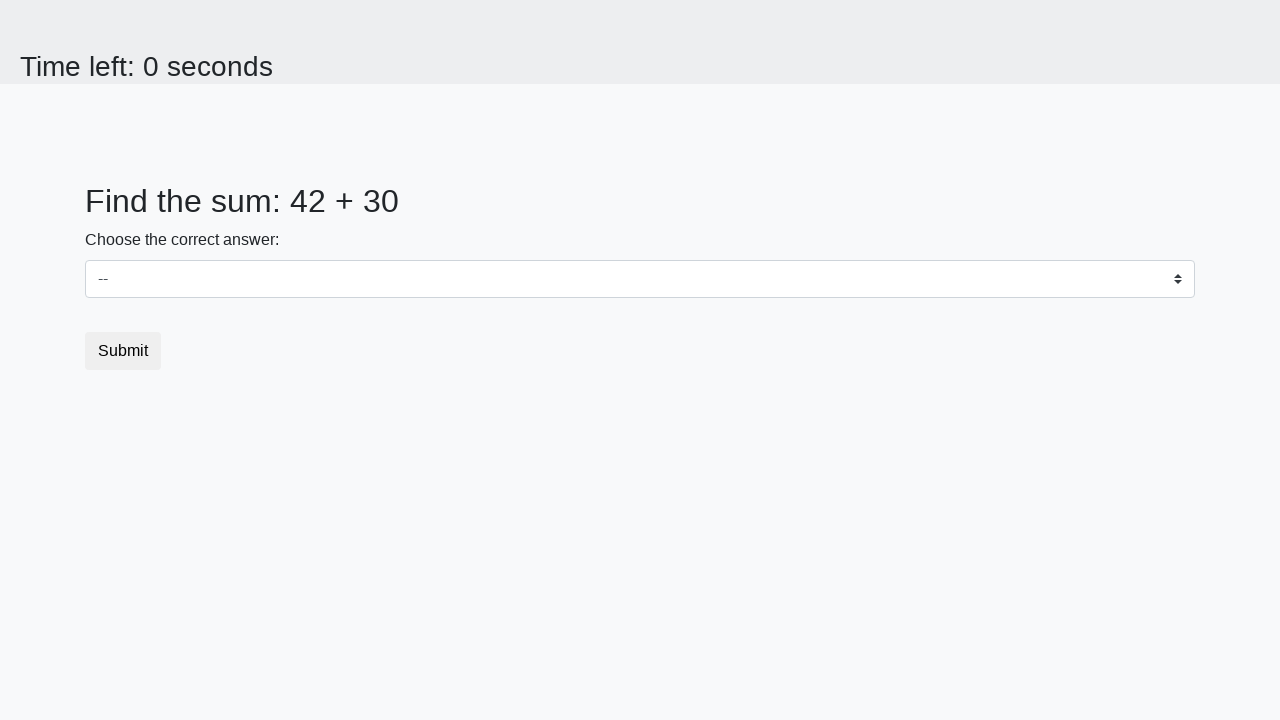

Selected dropdown option with value 72 on select
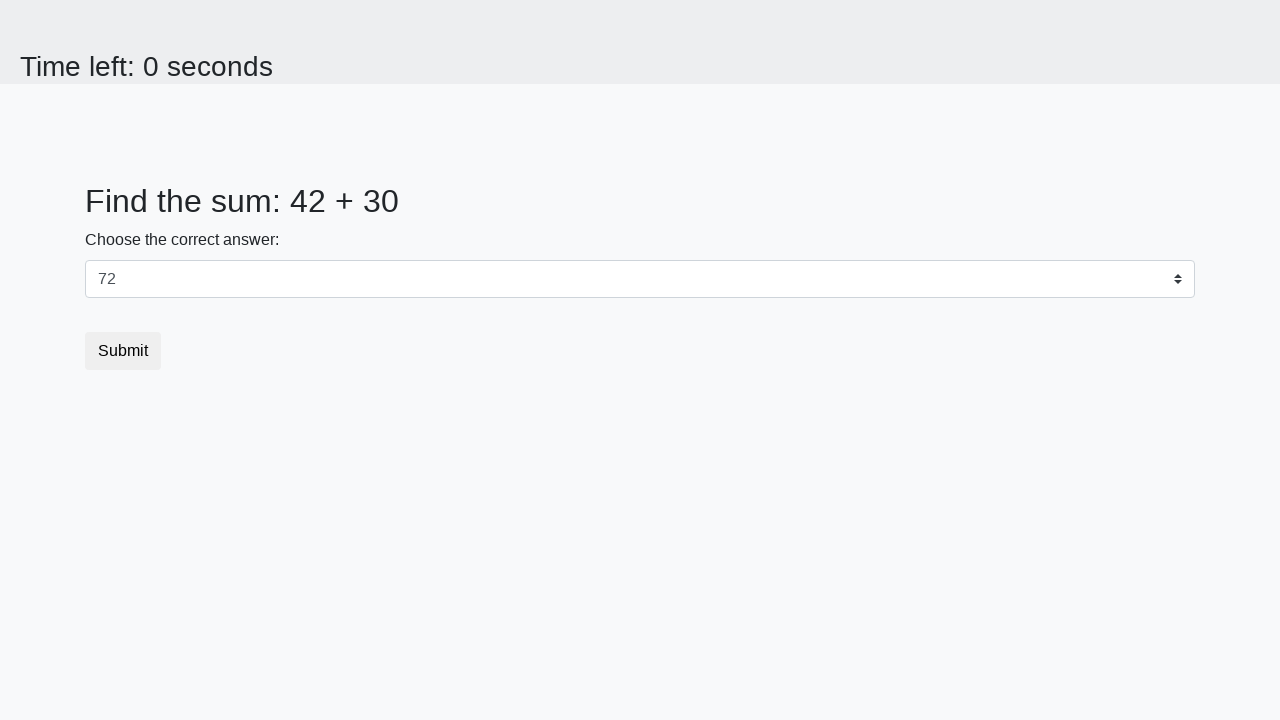

Set up alert dialog handler to accept dialogs
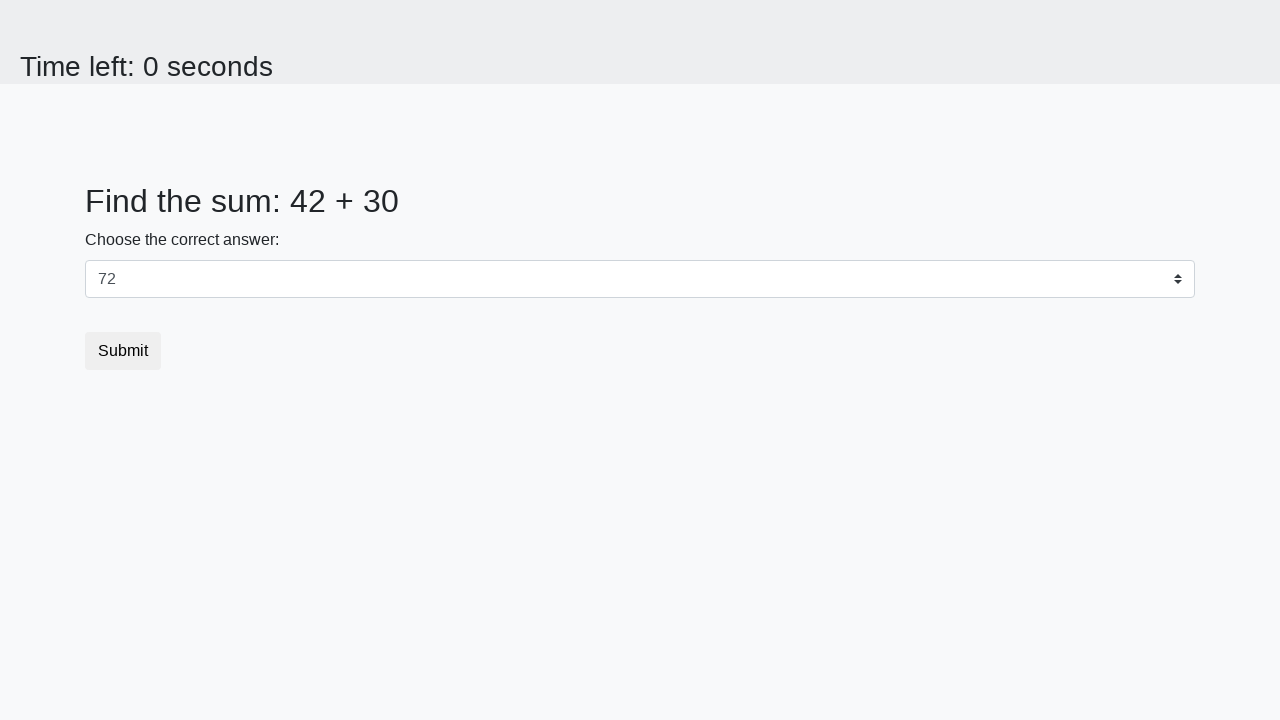

Executed JavaScript to change page title, trigger alert, and log to console
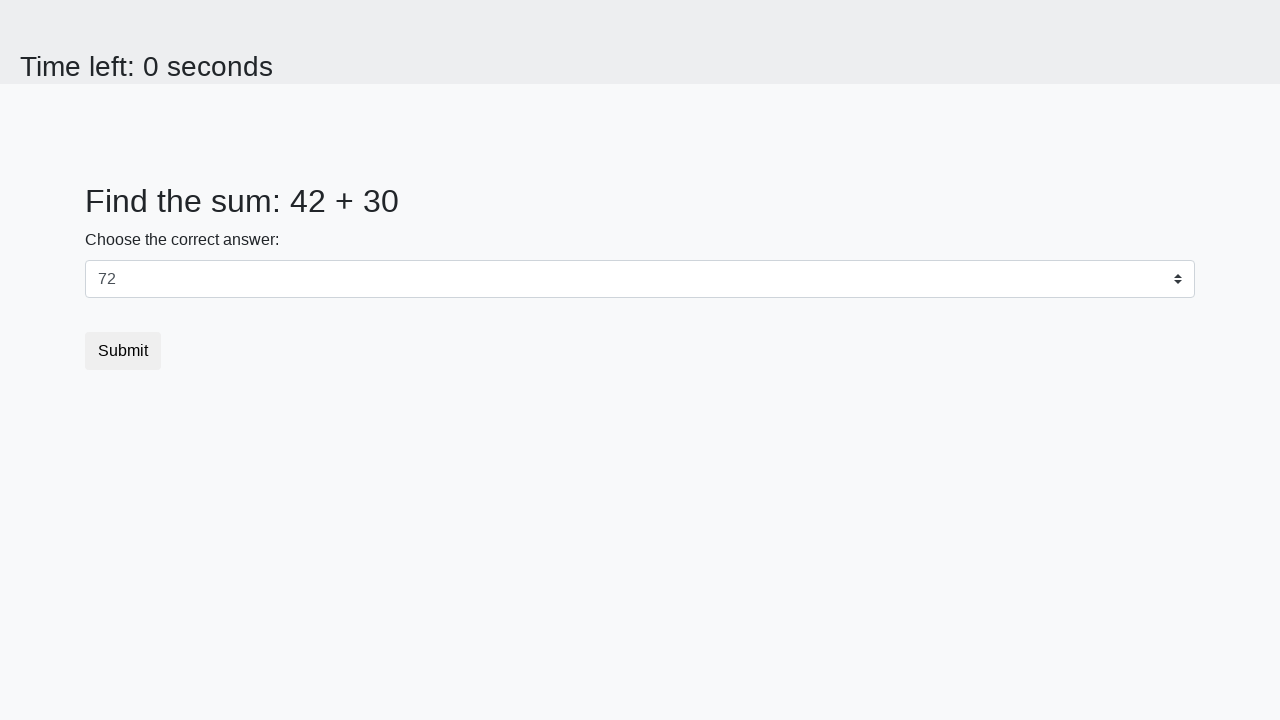

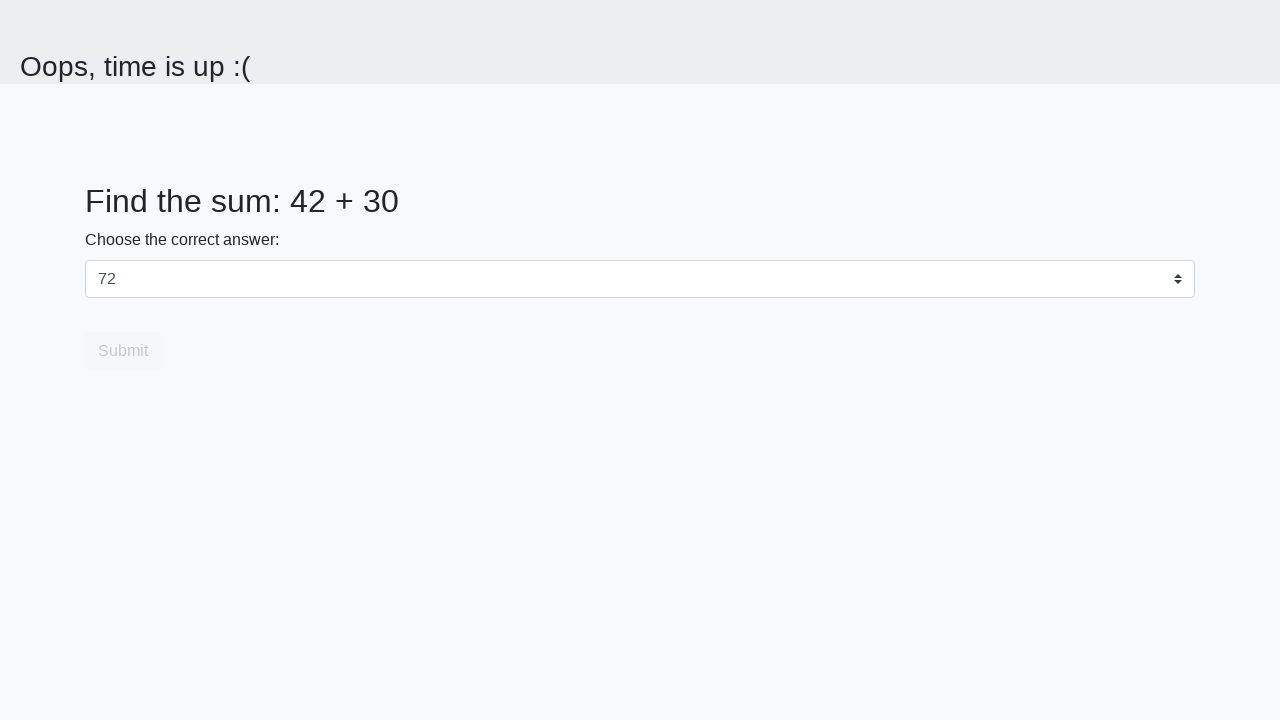